Tests form interaction by filling text and password input fields on a demo web form, then verifies the text field value was correctly entered.

Starting URL: https://bonigarcia.dev/selenium-webdriver-java/web-form.html

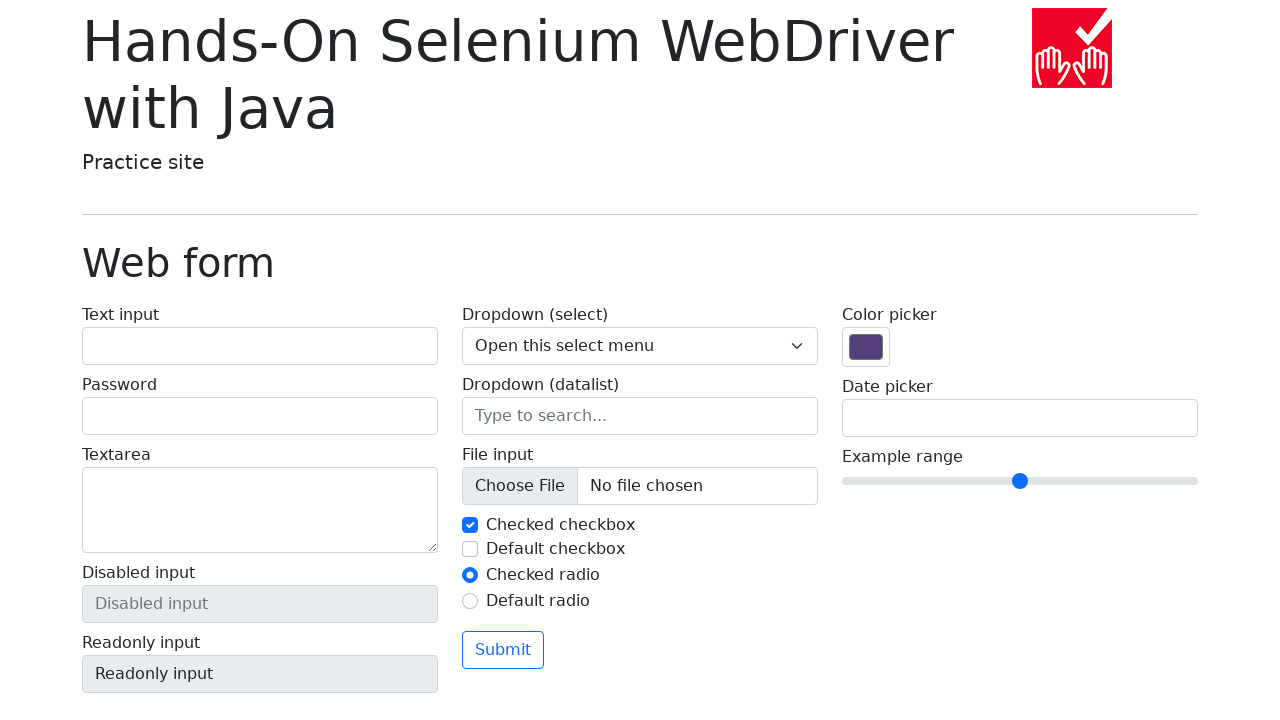

Filled text input field with 'Alice' on input[name="my-text"]
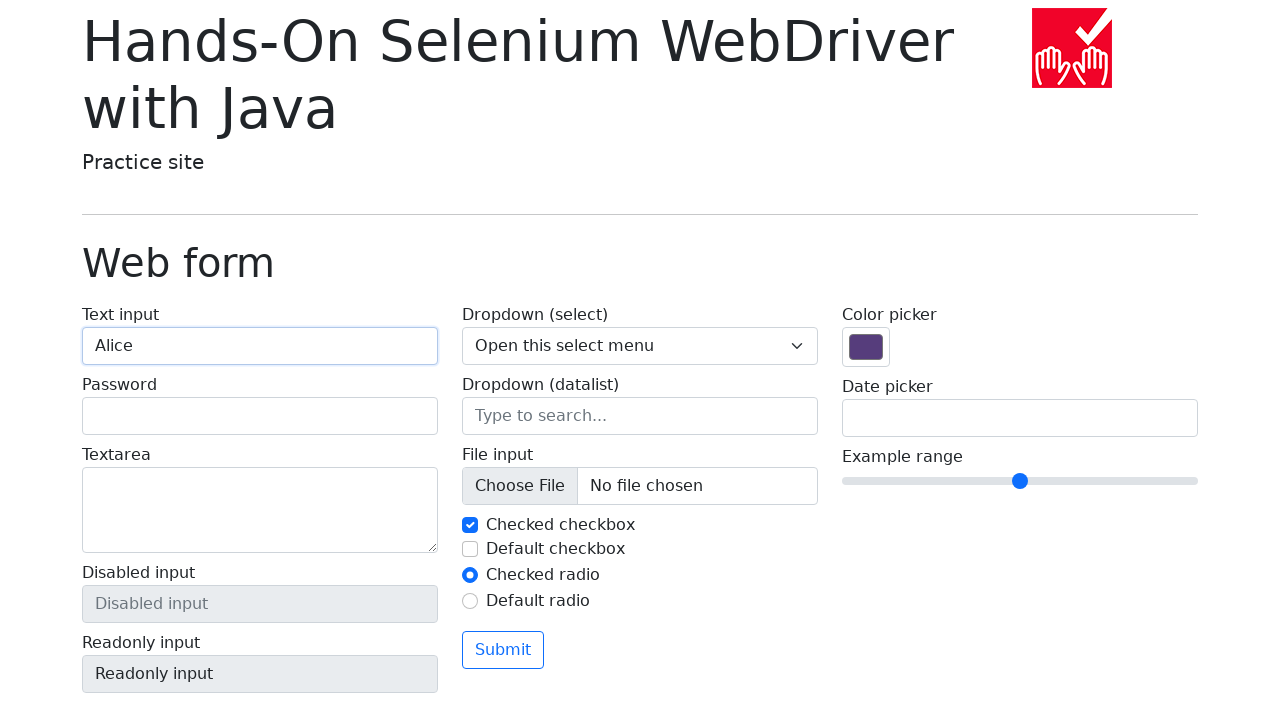

Filled password input field with 'Secret' on input[name="my-password"]
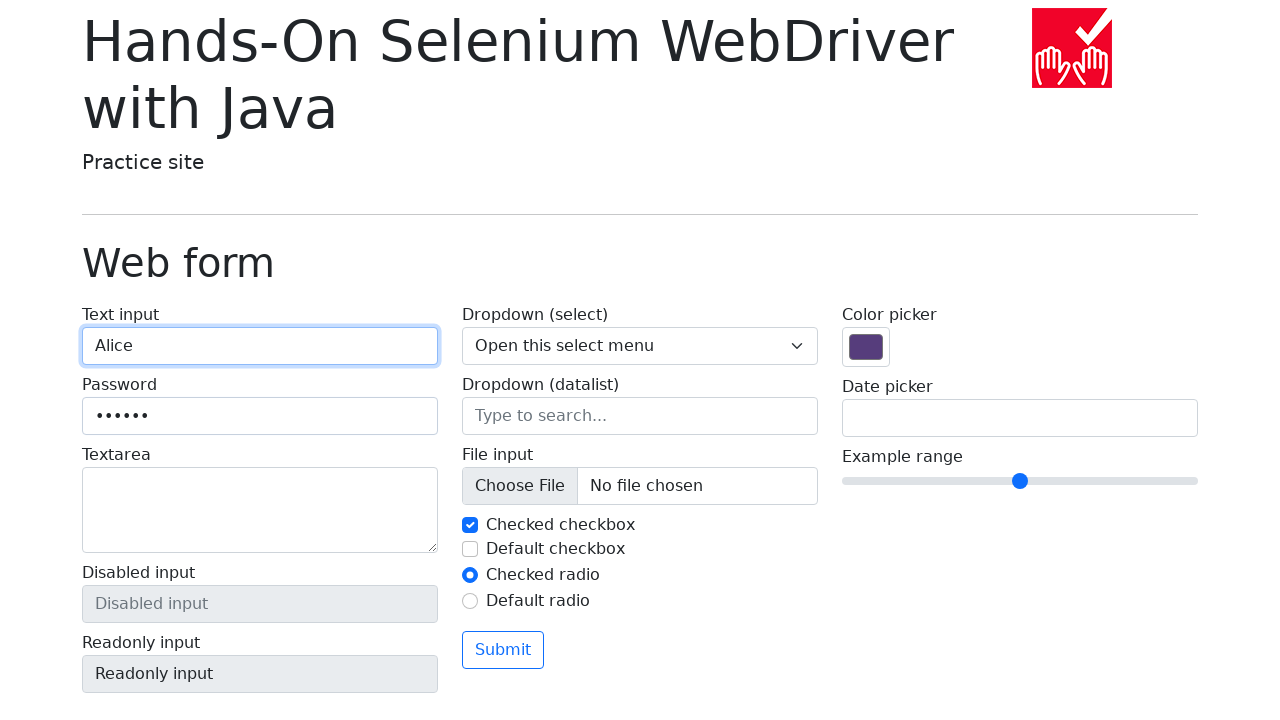

Retrieved text input field value
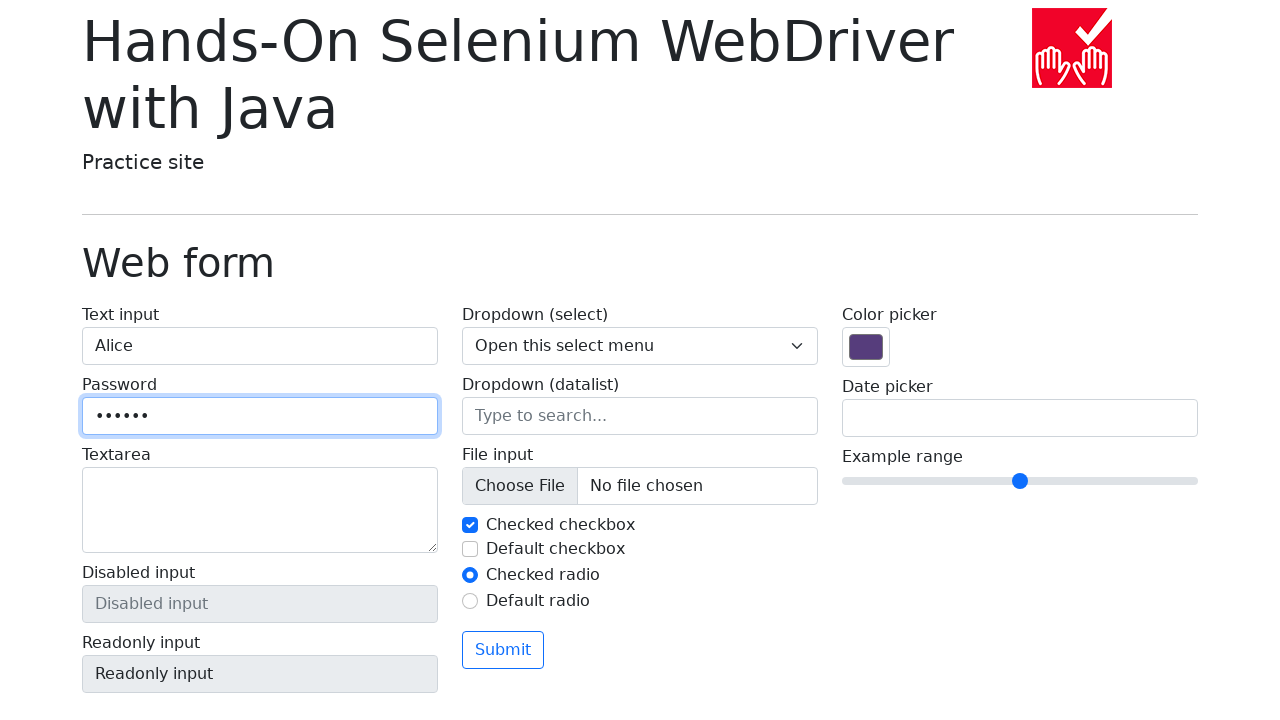

Verified text field value matches expected 'Alice'
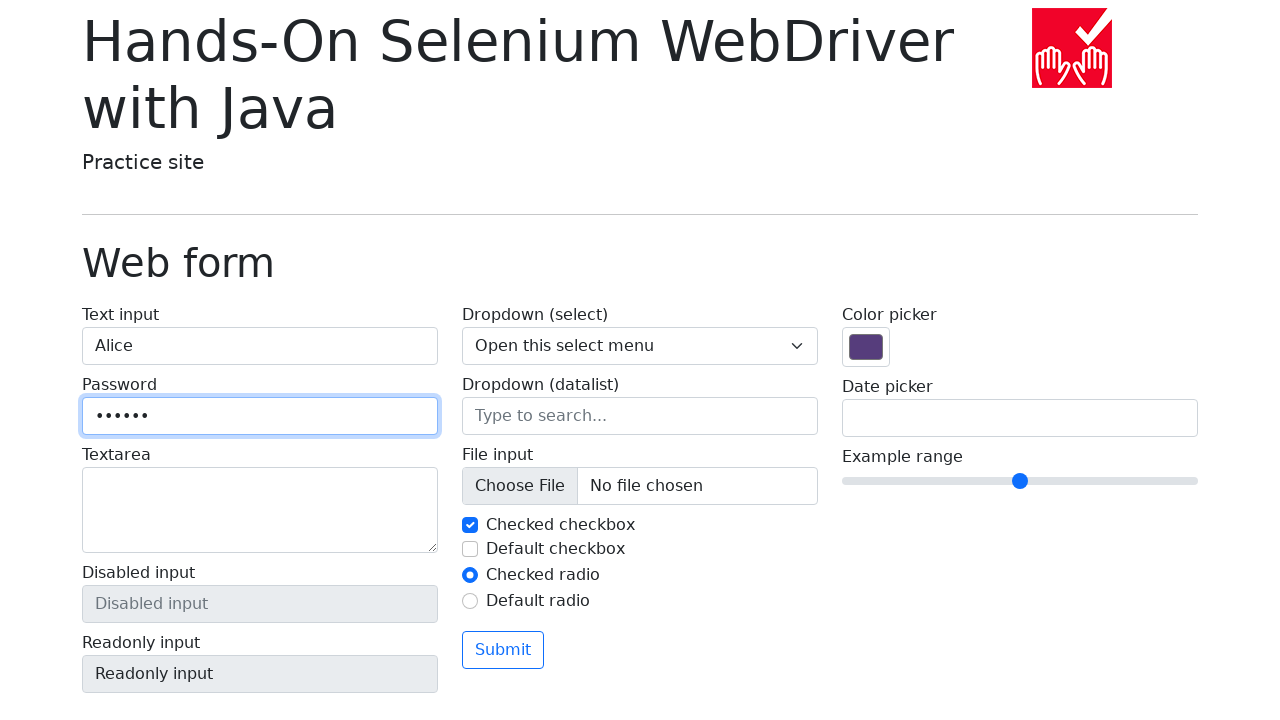

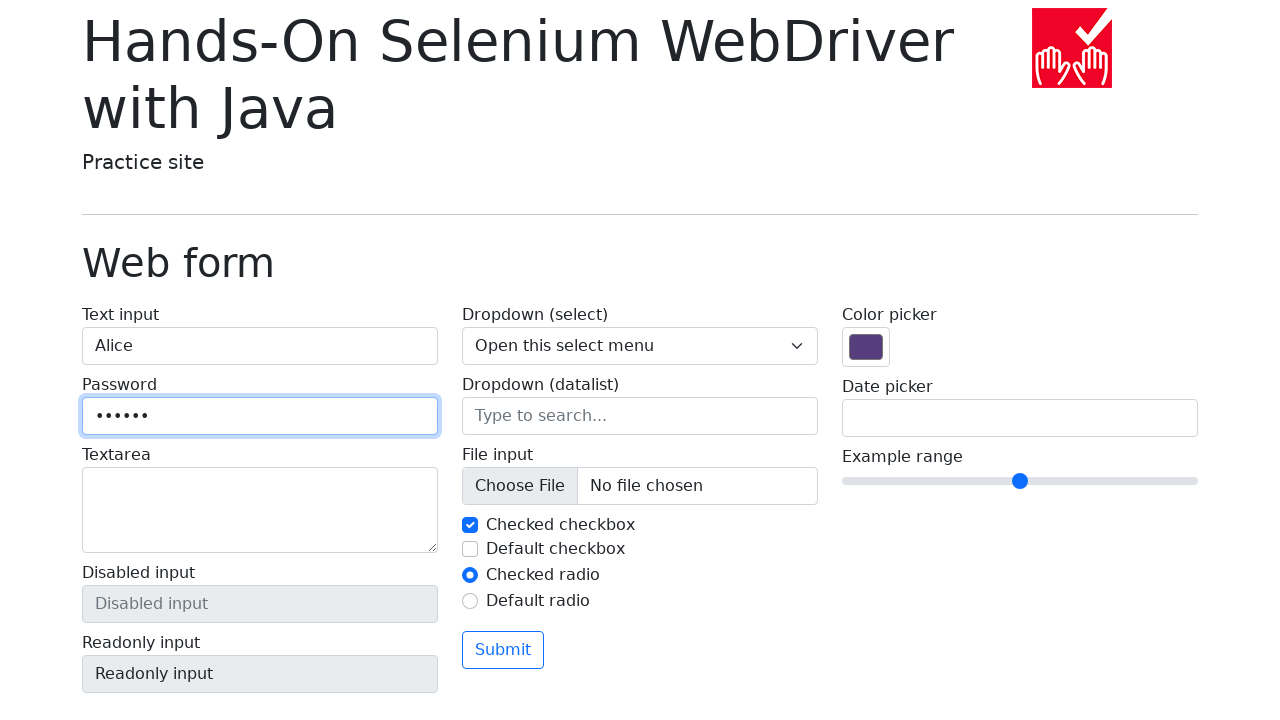